Tests alert handling functionality by interacting with different types of alerts (simple, confirm, and prompt alerts) on a practice page

Starting URL: https://letcode.in/alert

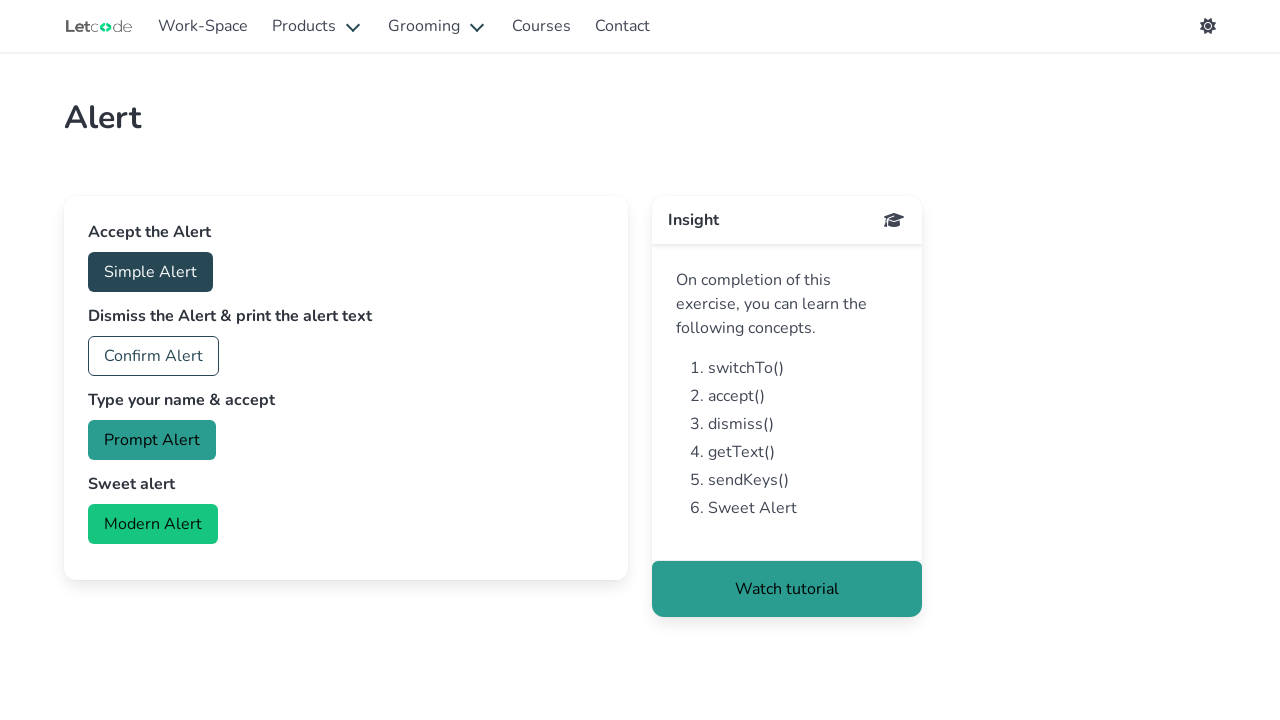

Clicked button to trigger simple alert at (150, 272) on #accept
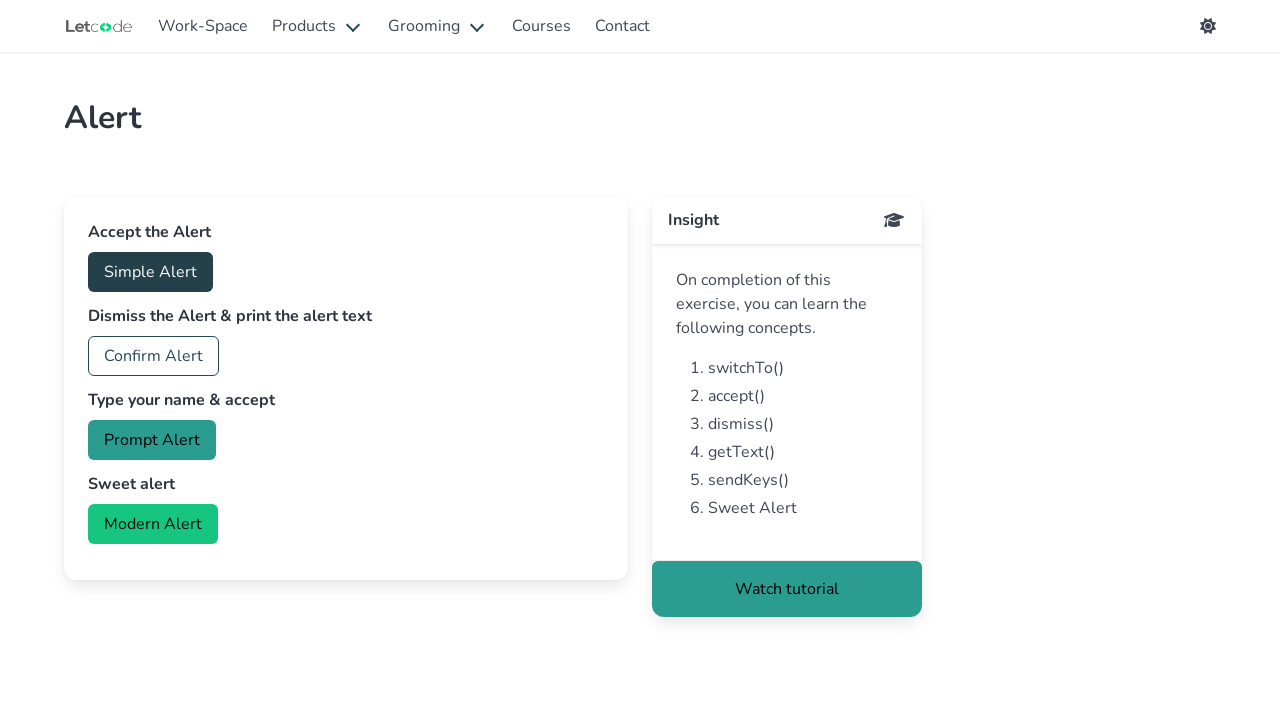

Set up dialog handler to accept alerts
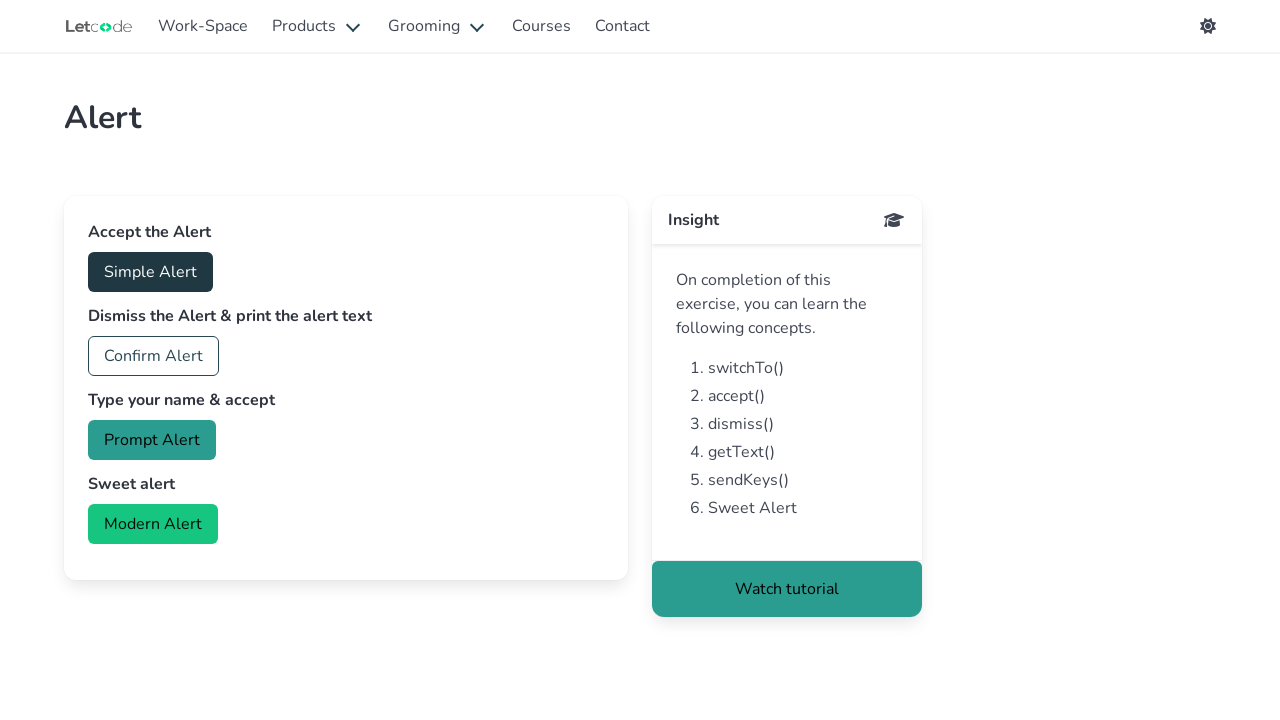

Re-triggered simple alert and accepted it at (150, 272) on #accept
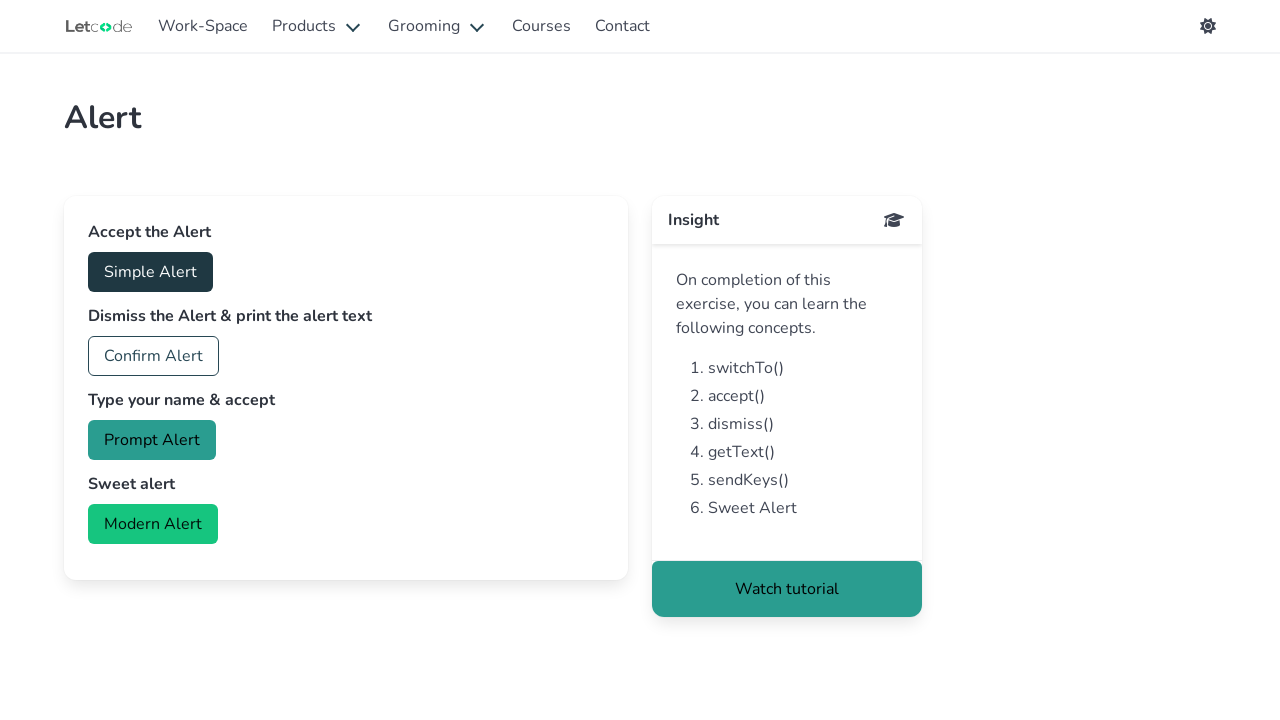

Clicked button to trigger confirm alert at (154, 356) on #confirm
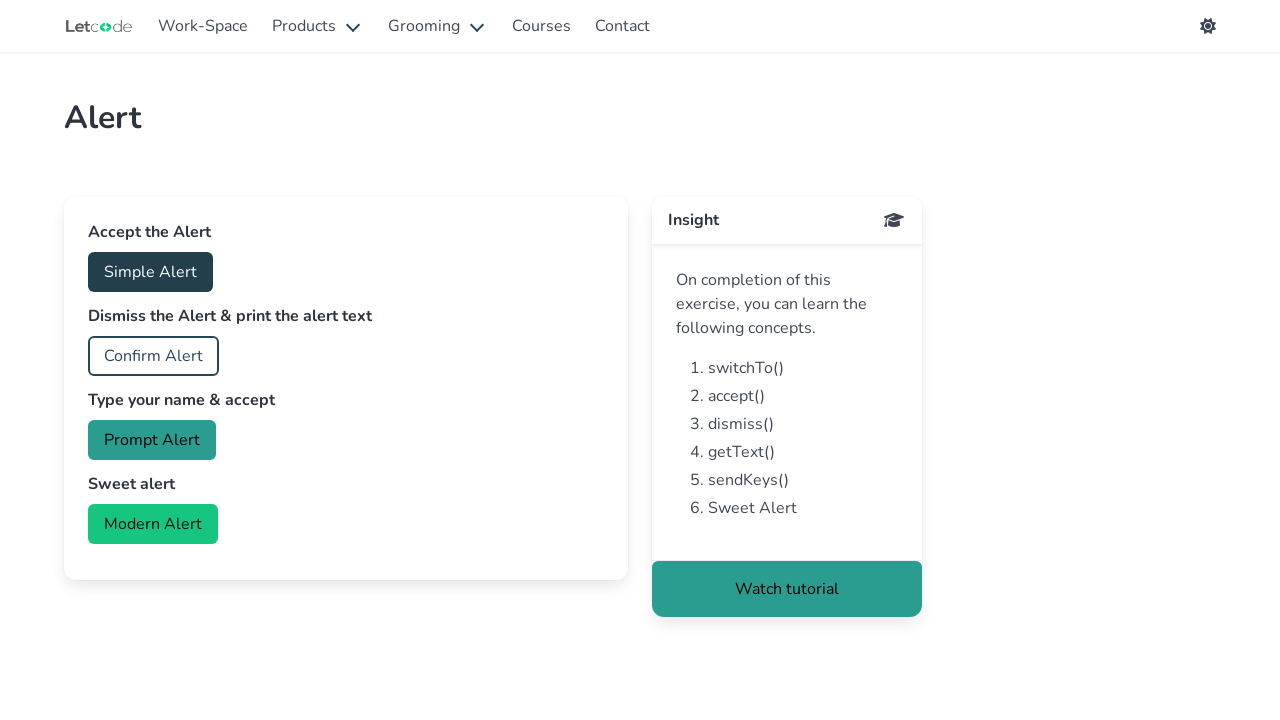

Set up one-time dialog handler to dismiss confirm alert
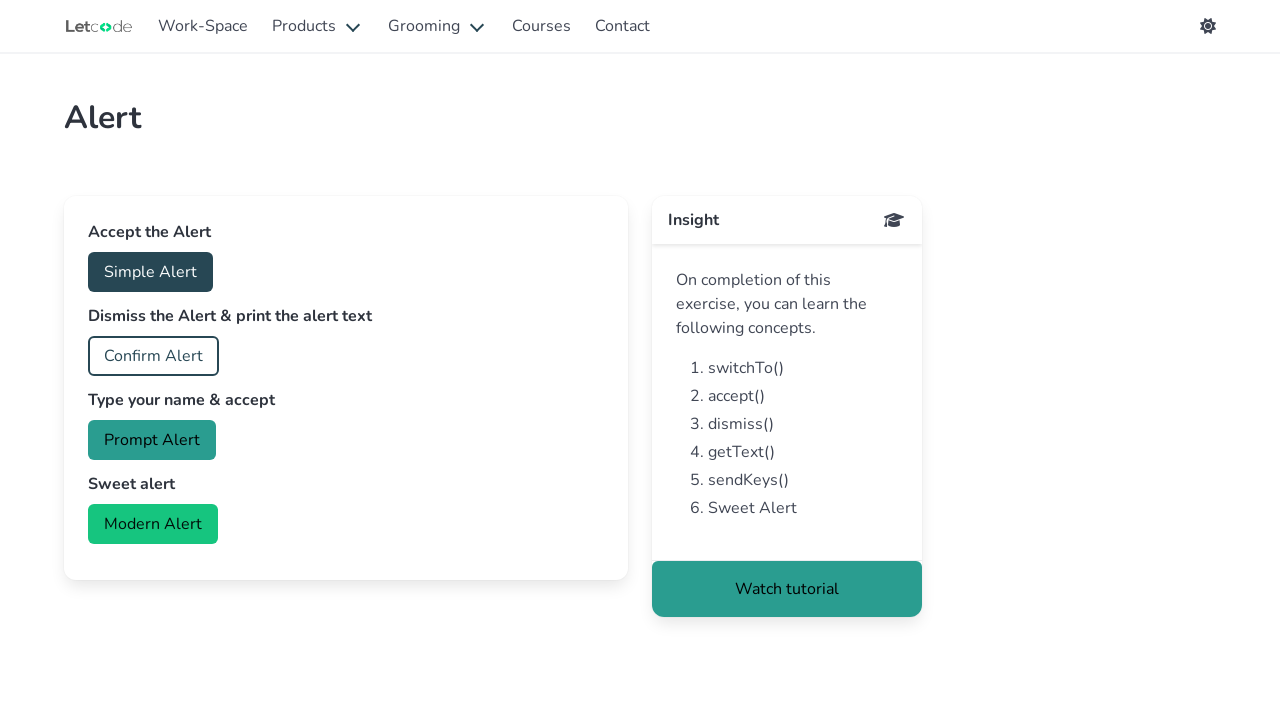

Clicked button to trigger prompt alert at (152, 440) on #prompt
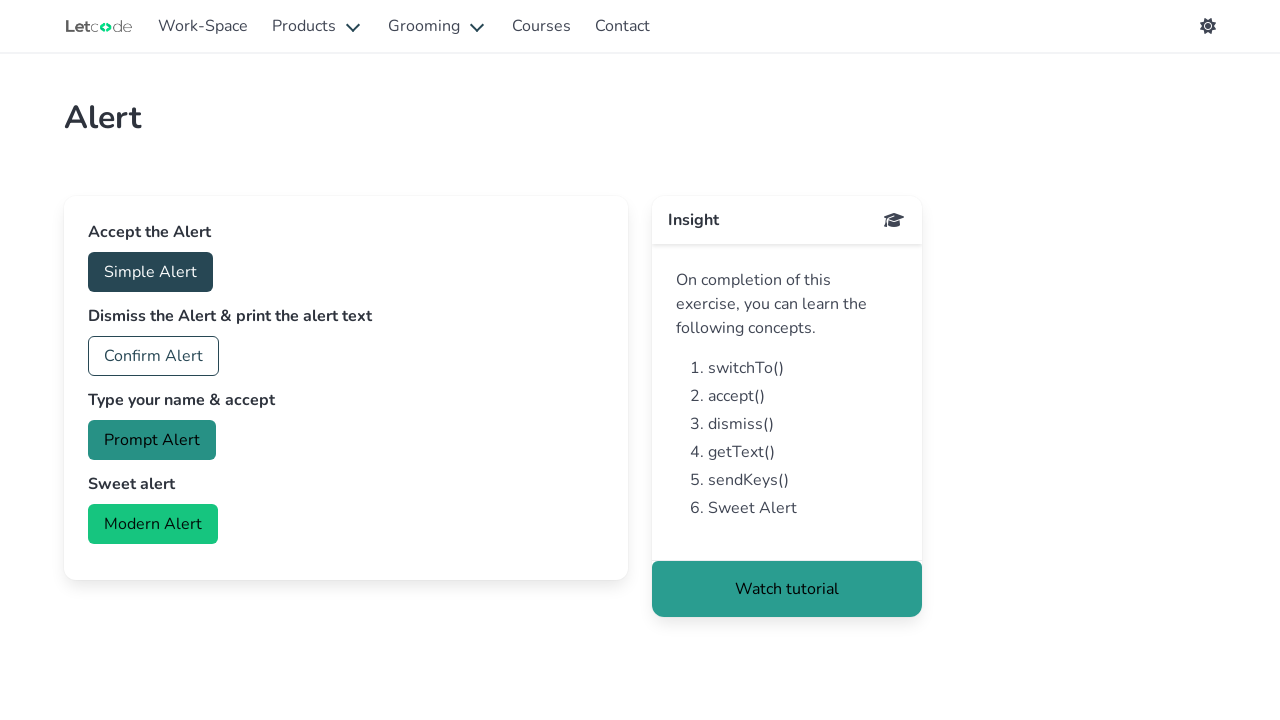

Set up one-time dialog handler to accept prompt alert with text 'santhoshkumar'
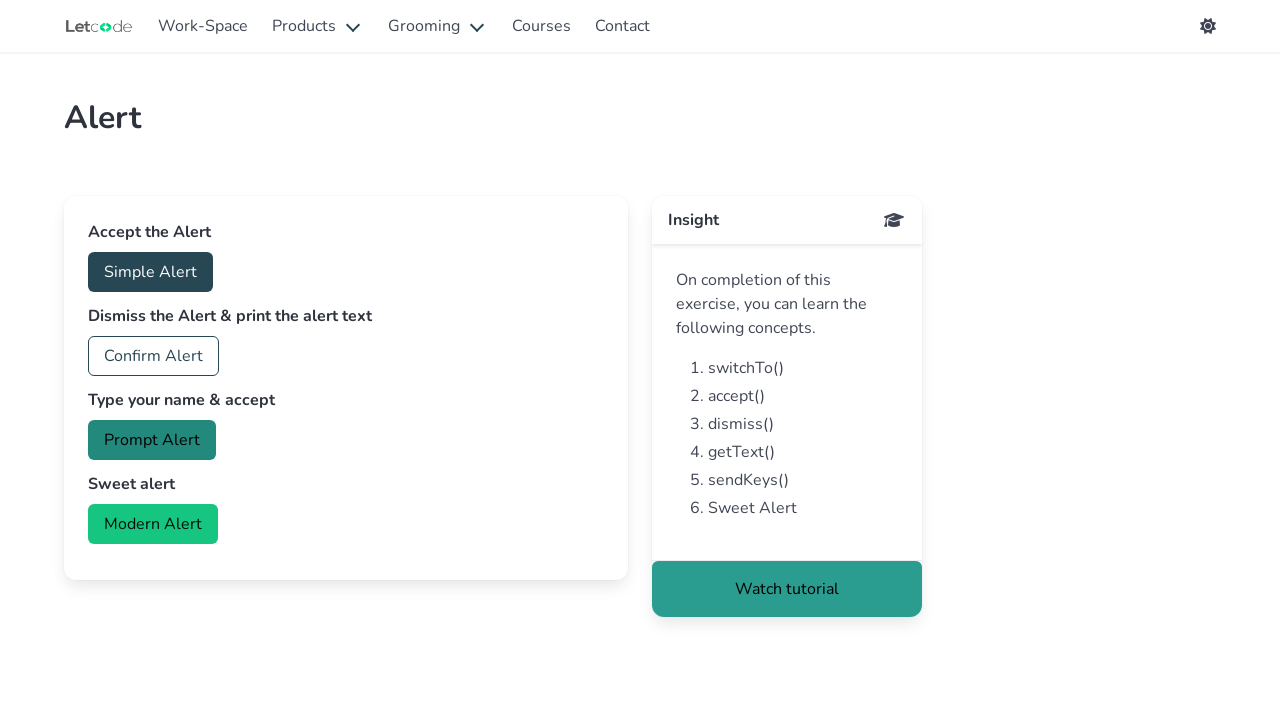

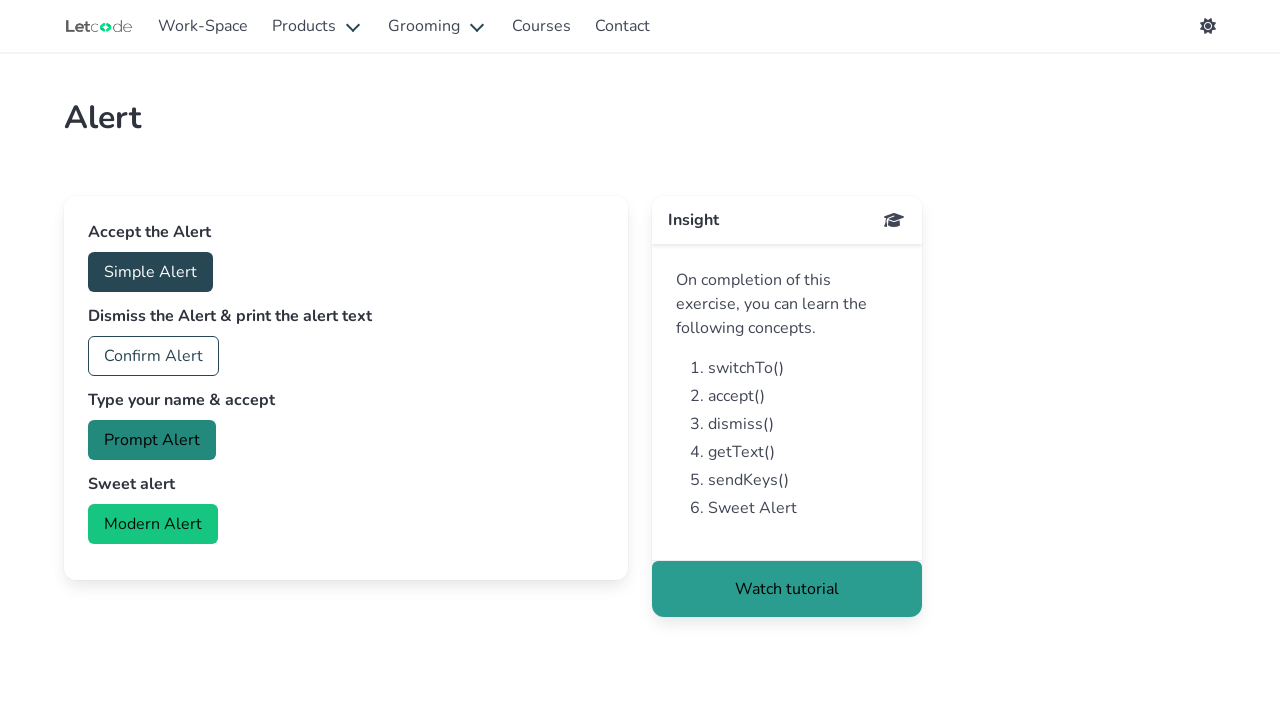